Tests the phone directory functionality by searching in both business and private directories, selecting locations, and filling search criteria

Starting URL: https://telemach.ba/

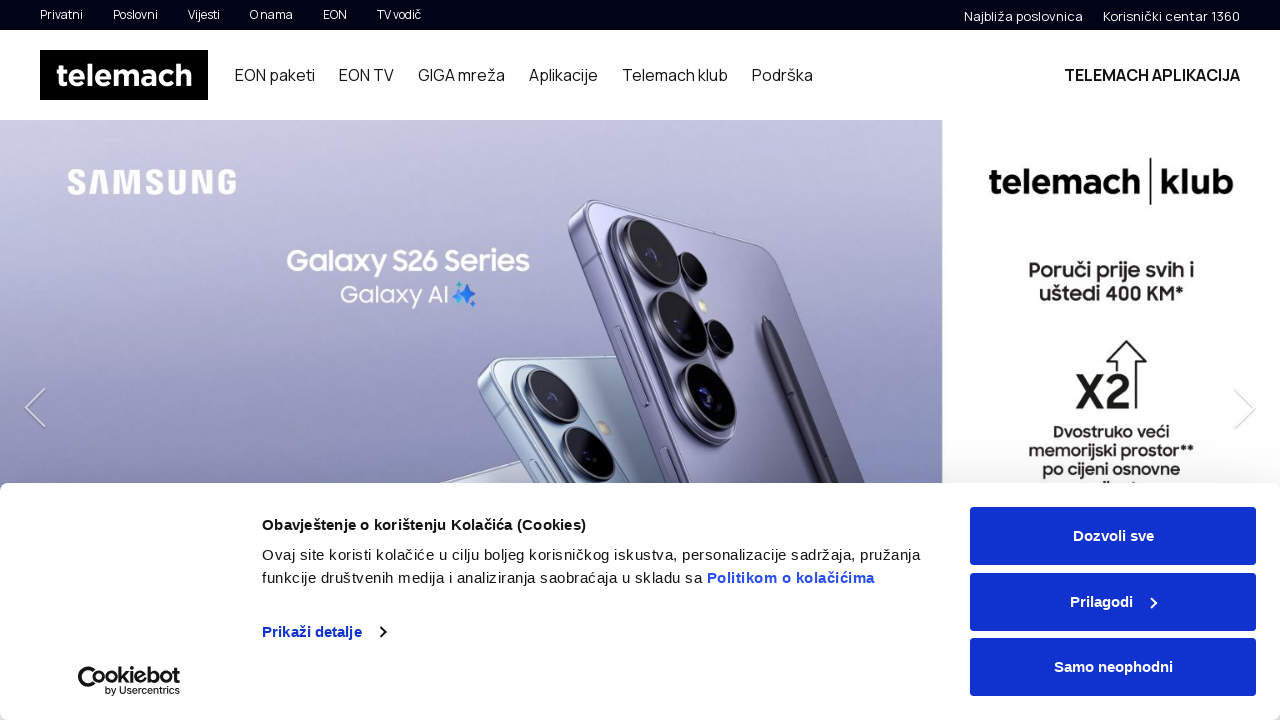

Clicked on public phone directory in footer navigation at (747, 361) on #ft-navigation > li:nth-child(4) > ul > li > a
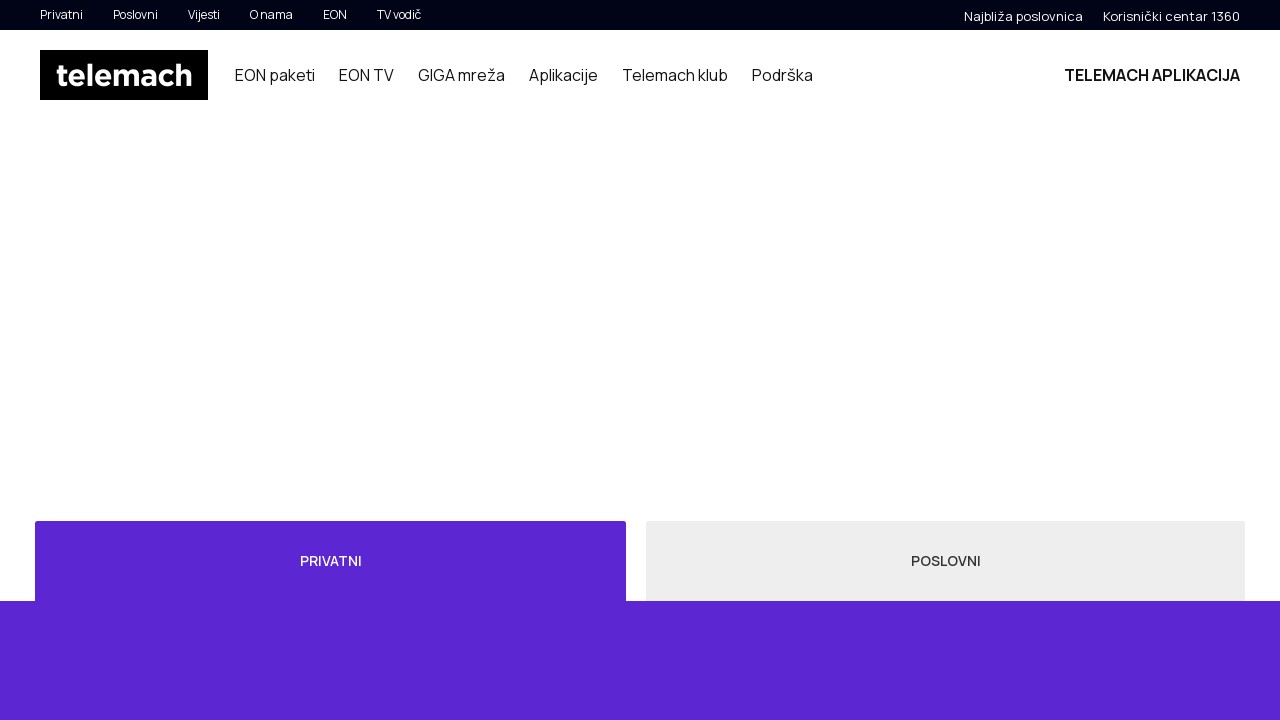

Waited 2 seconds for phone directory page to load
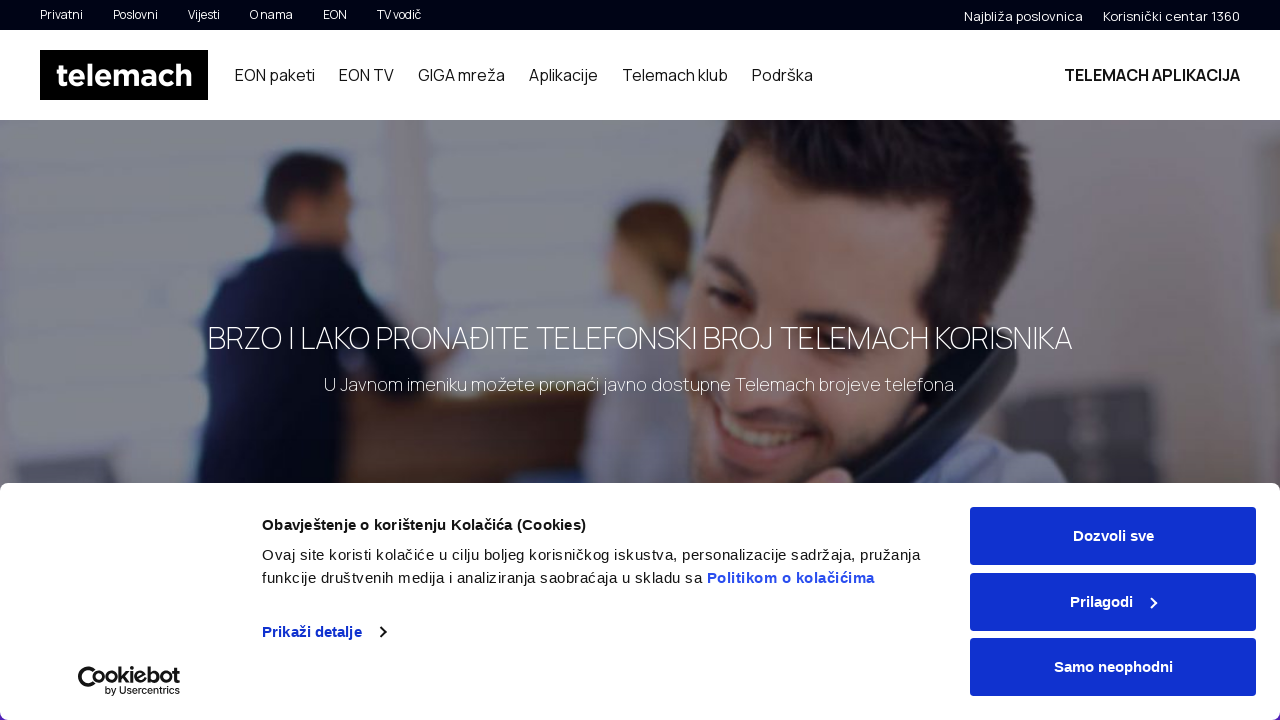

Clicked on business directory tab at (946, 361) on #myTab > li:nth-child(2) > a
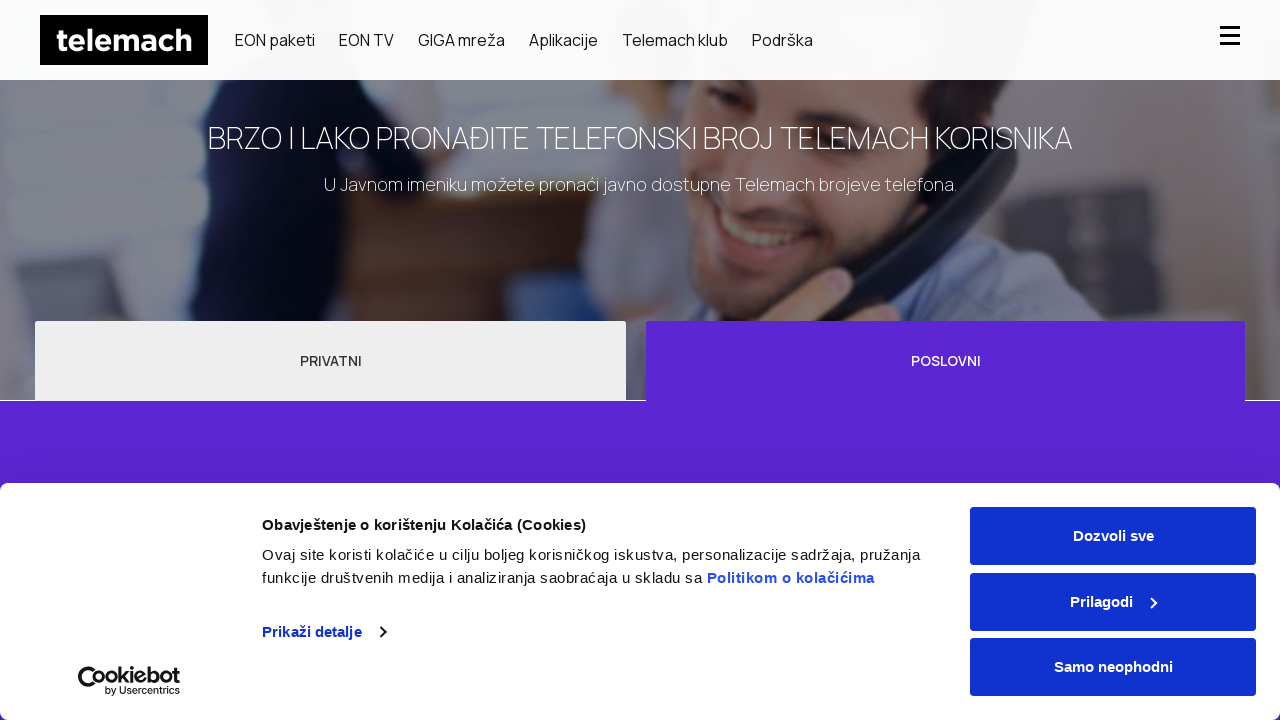

Waited 2 seconds for business tab to load
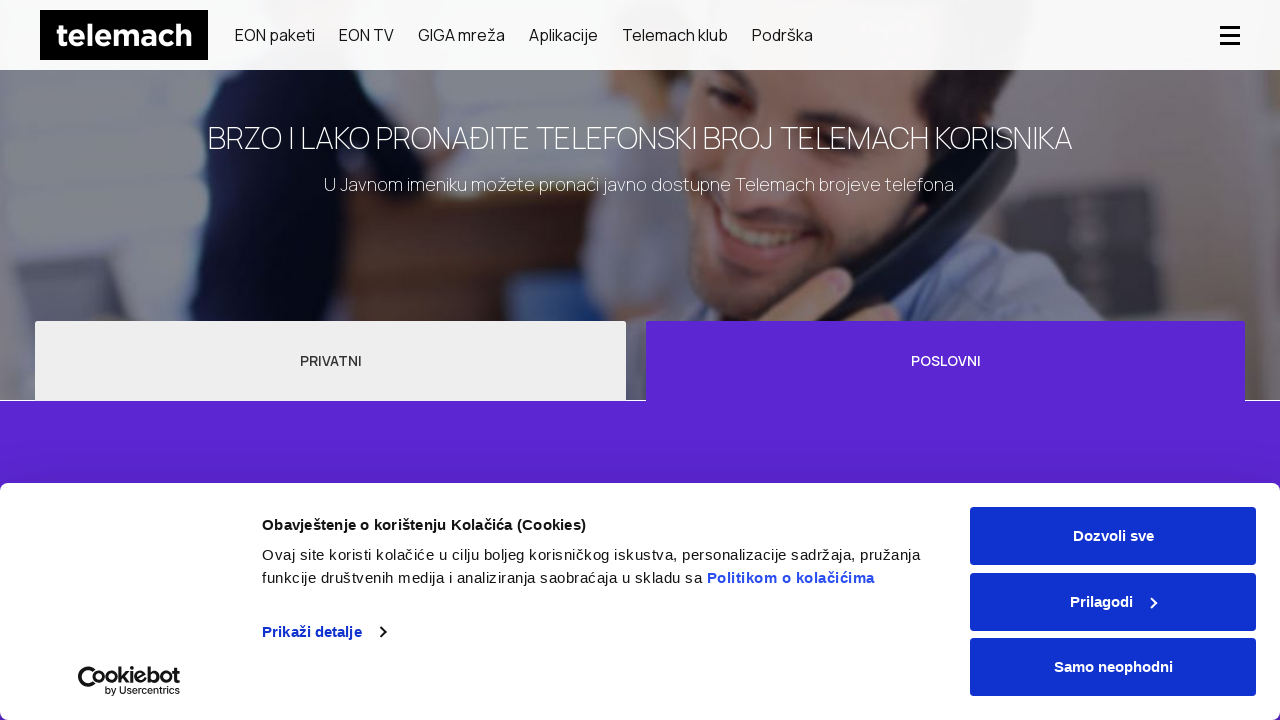

Filled business name field with 'Telemach d.o.o.' on #phonebook-app > div > form > div > div:nth-child(1) > input
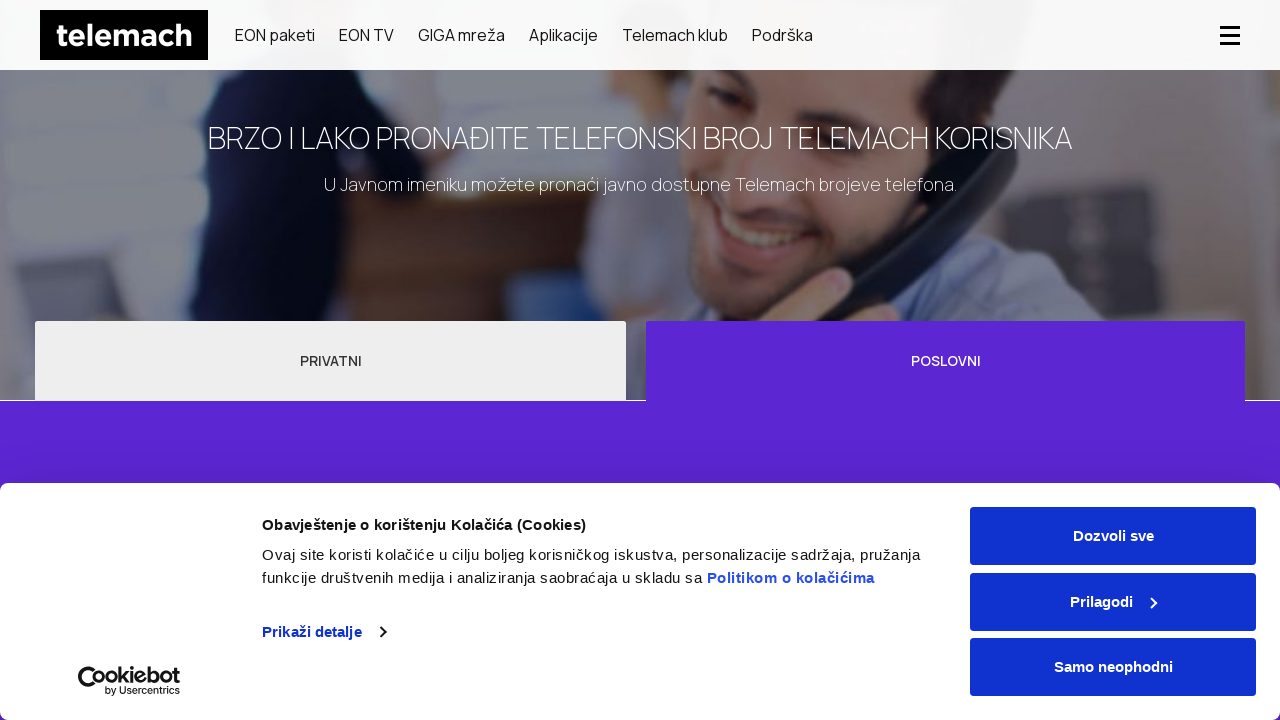

Clicked on business location dropdown to open it at (1053, 361) on #phonebook-app > div > form > div > div:nth-child(2) > div > div > input
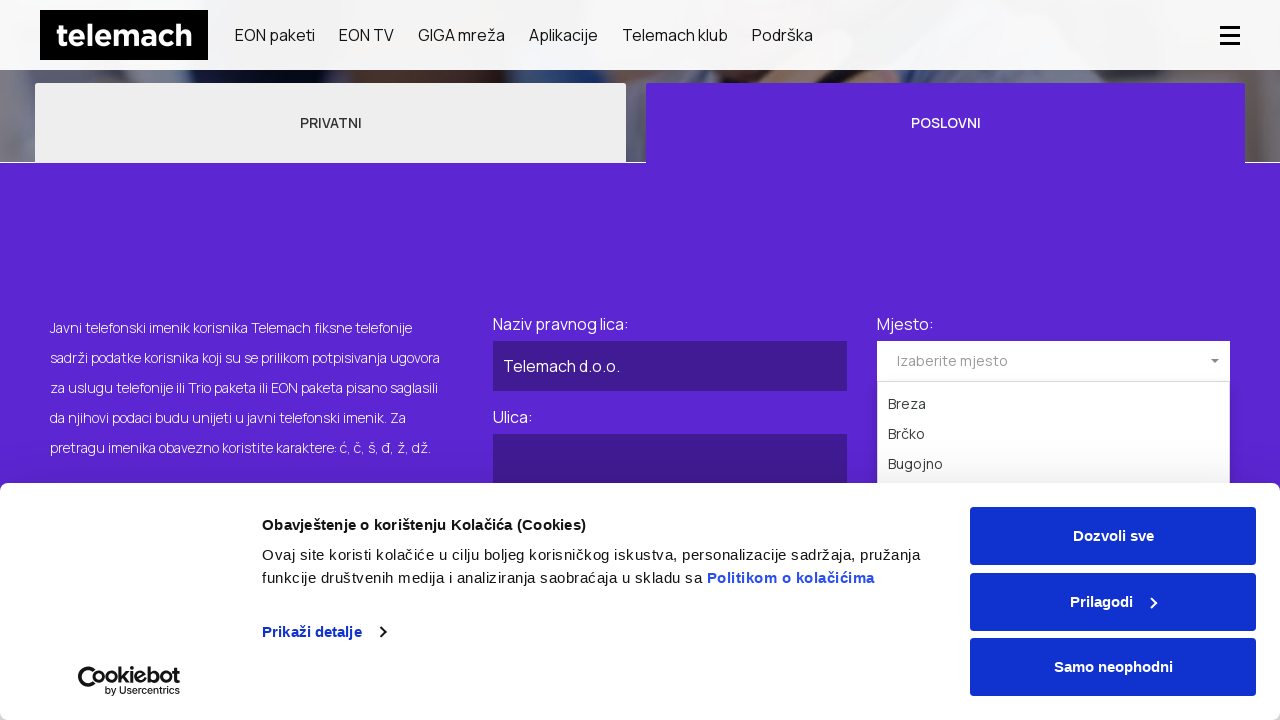

Waited 1 second for location dropdown to populate
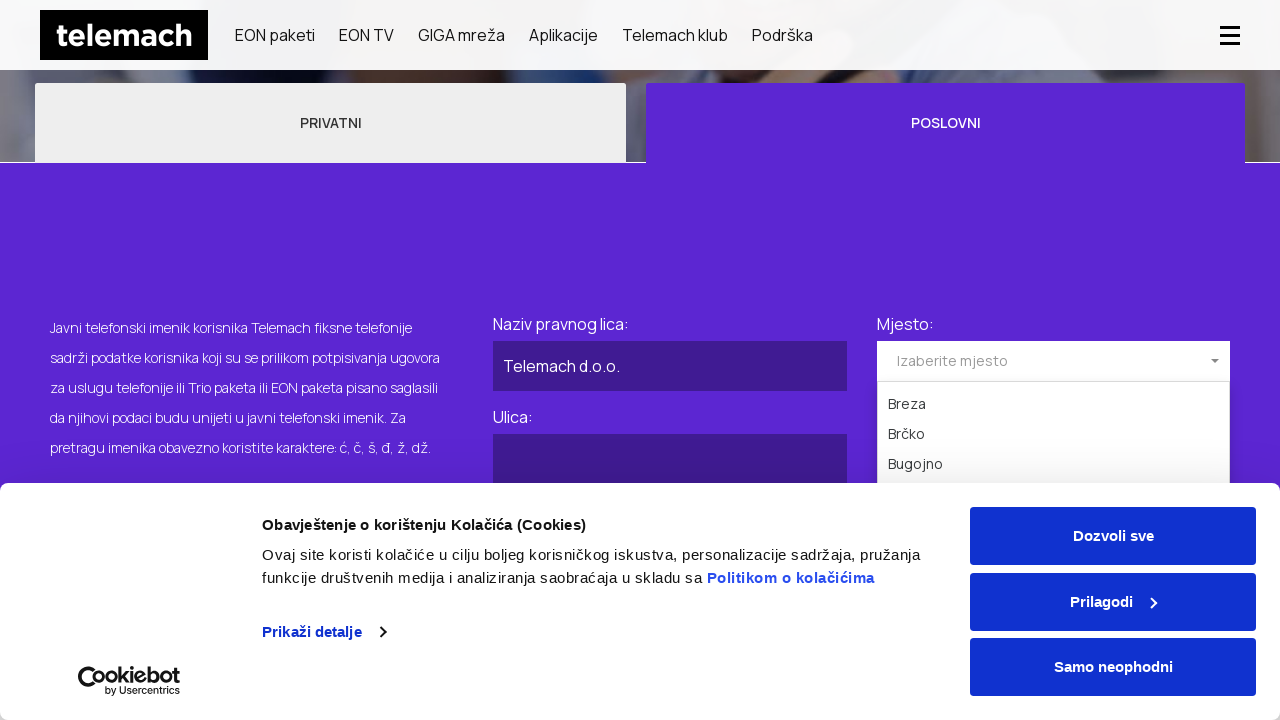

Selected Kiseljak location from business dropdown at (1053, 361) on #phonebook-app > div > form > div > div:nth-child(2) > div > ul > li:nth-child(1
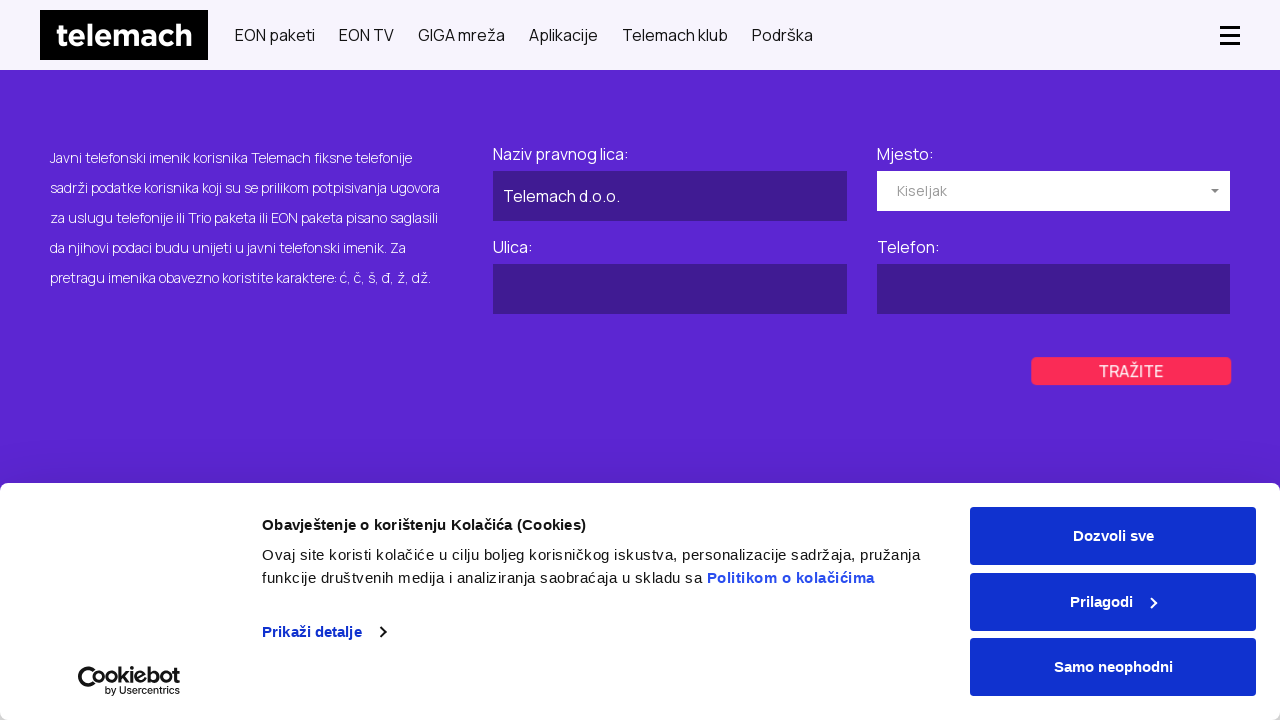

Waited 1 second after location selection
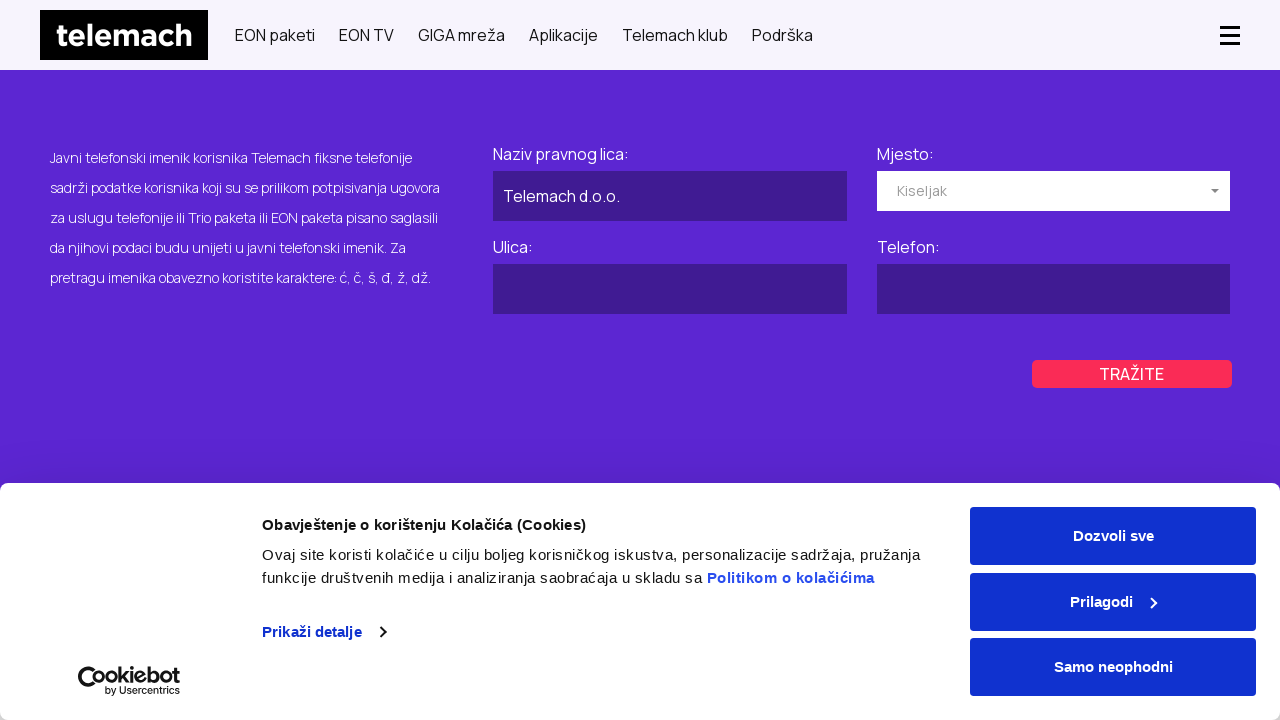

Filled business street field with 'Sarajevska ulica' on #phonebook-app > div > form > div > div:nth-child(3) > input
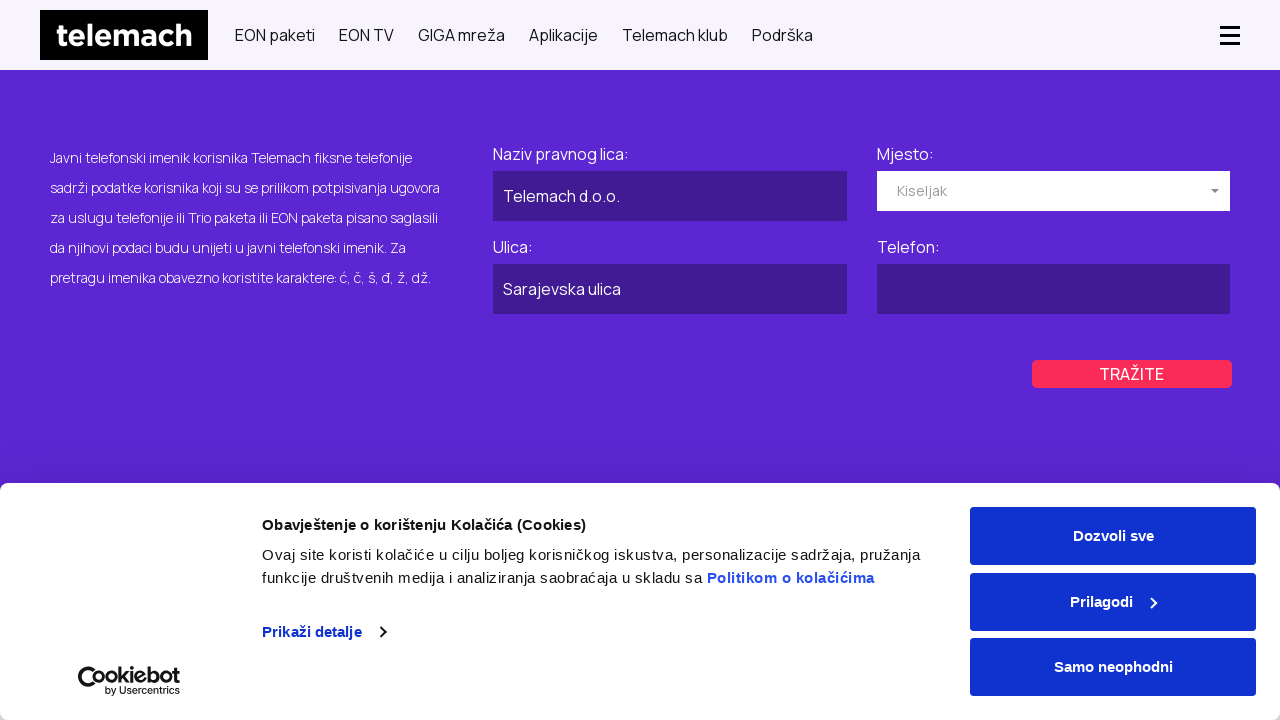

Filled business phone field with '030 123 456' on #phonebook-app > div > form > div > div:nth-child(4) > input
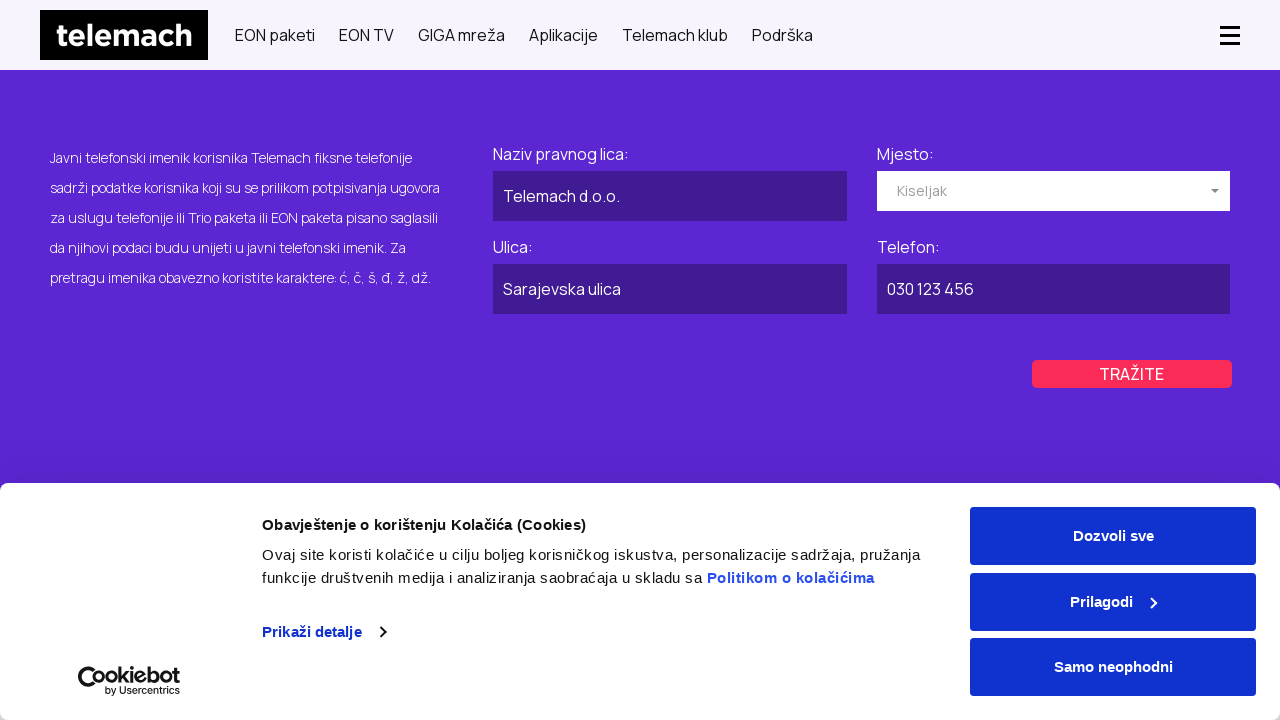

Clicked search button for business directory at (1132, 374) on #phonebook-app > div > form > div > div.field-wrapper.col-xs-12.col-sm-6.col-lg-
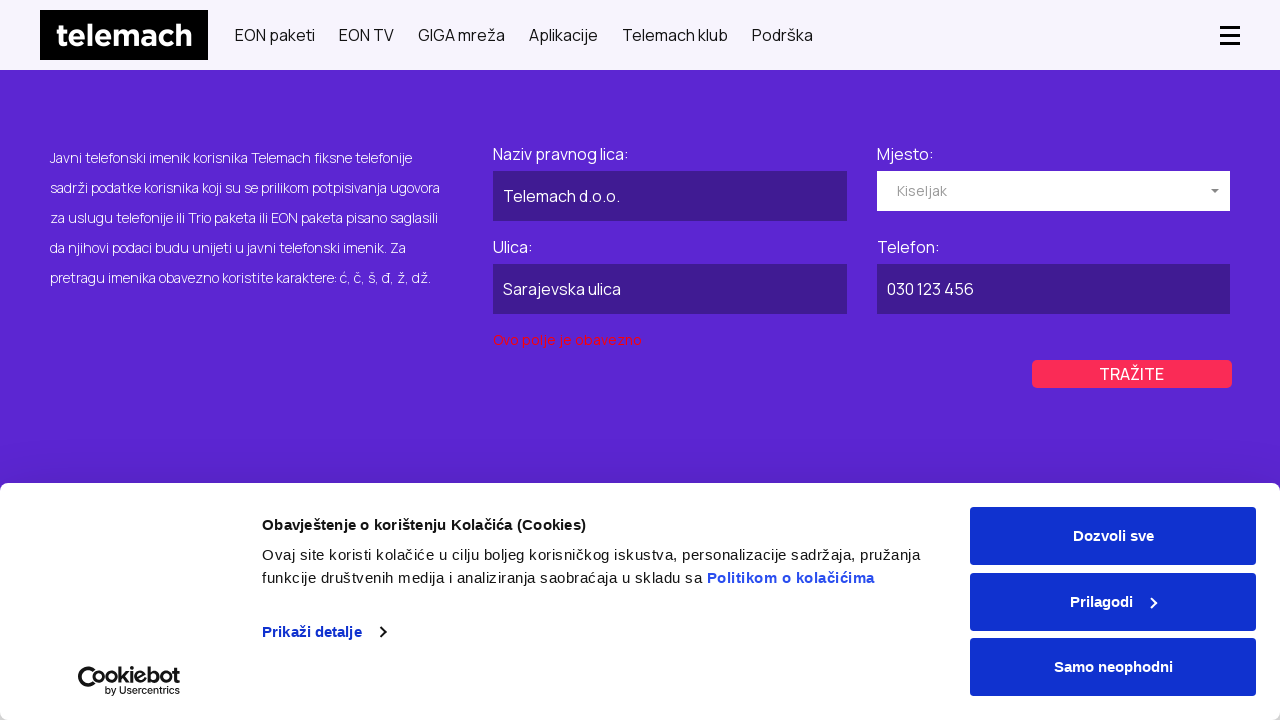

Waited 2 seconds for business search results to load
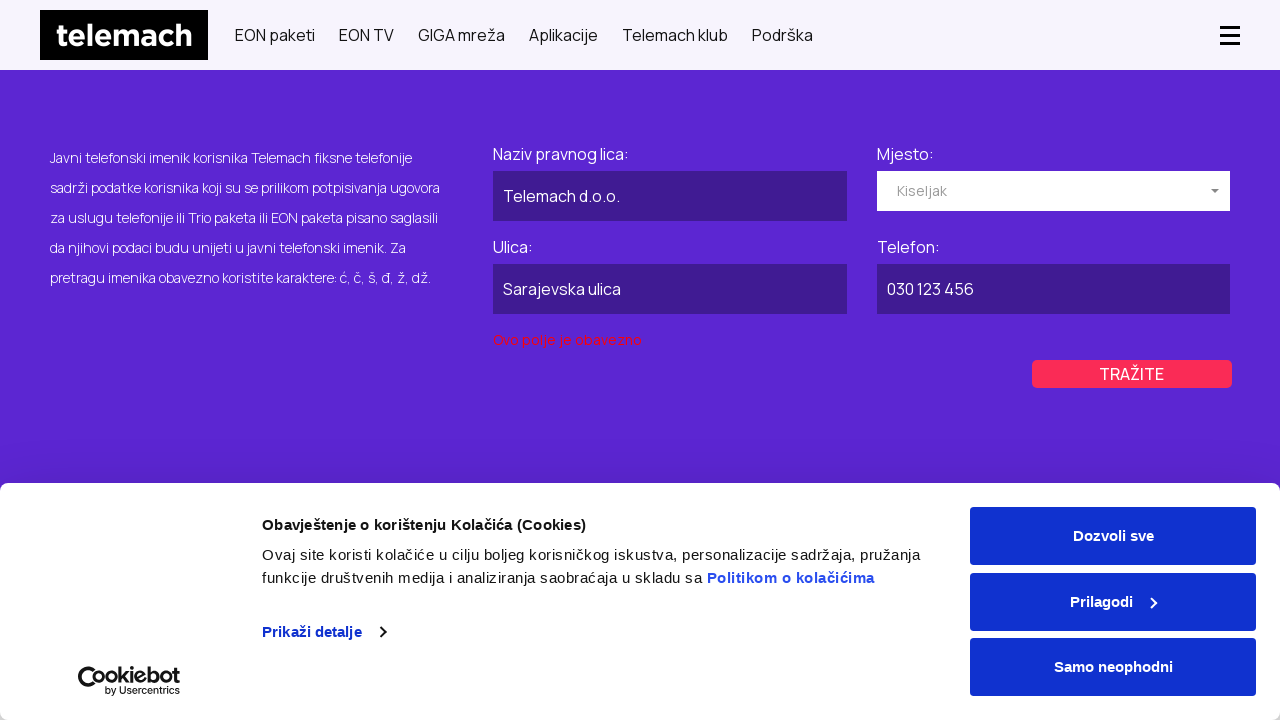

Clicked on private directory tab at (330, 361) on #myTab > li:nth-child(1) > a
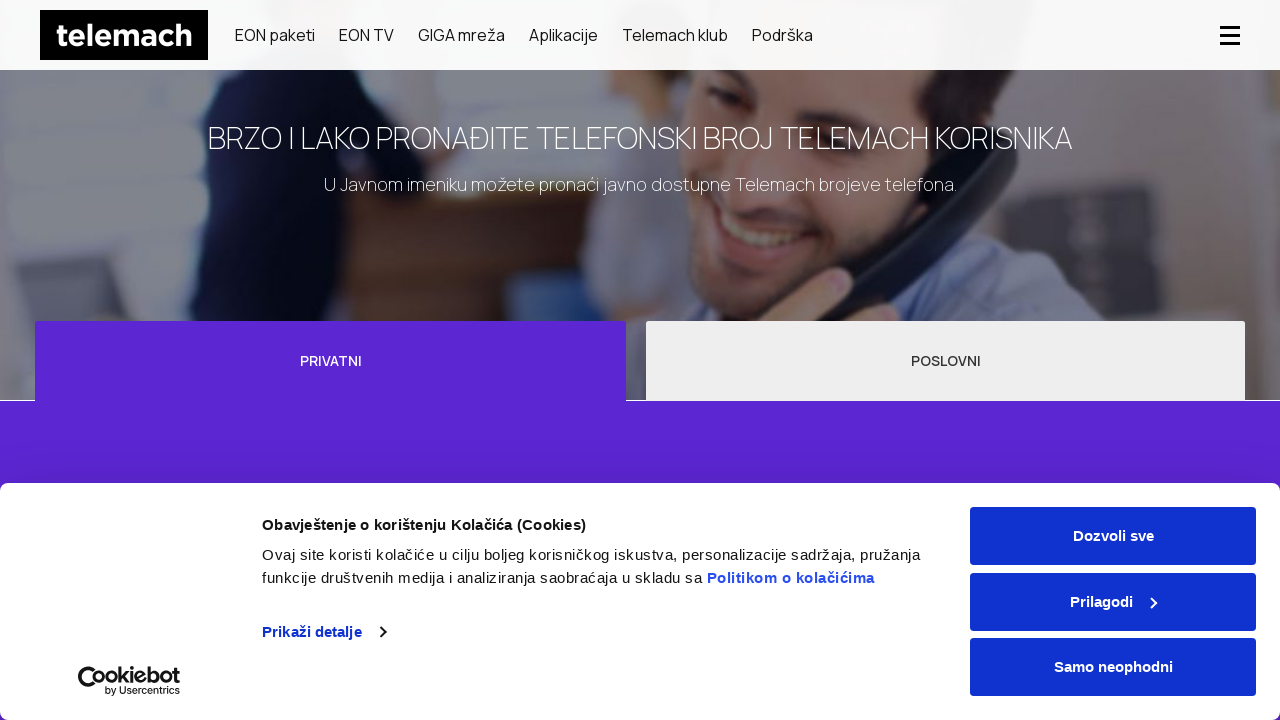

Waited 2 seconds for private tab to load
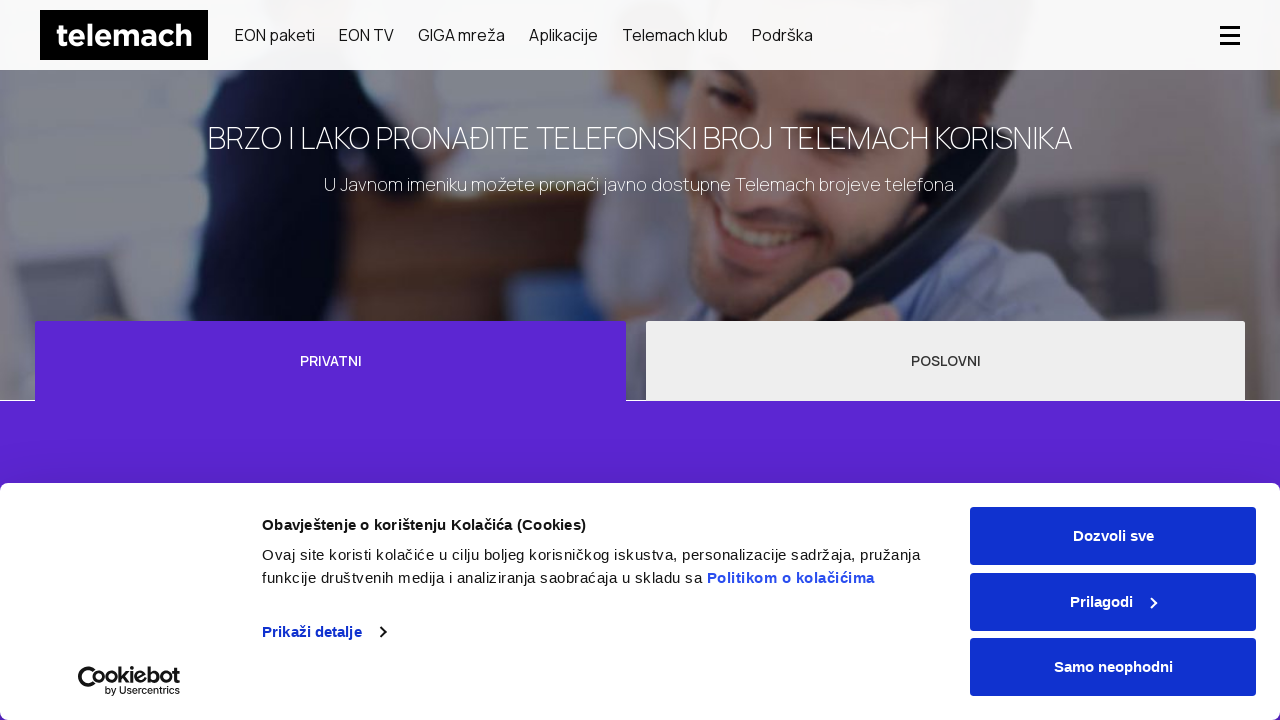

Filled private directory first name field with 'Petar' on #phonebook-private-app > div > form > div > div:nth-child(1) > input
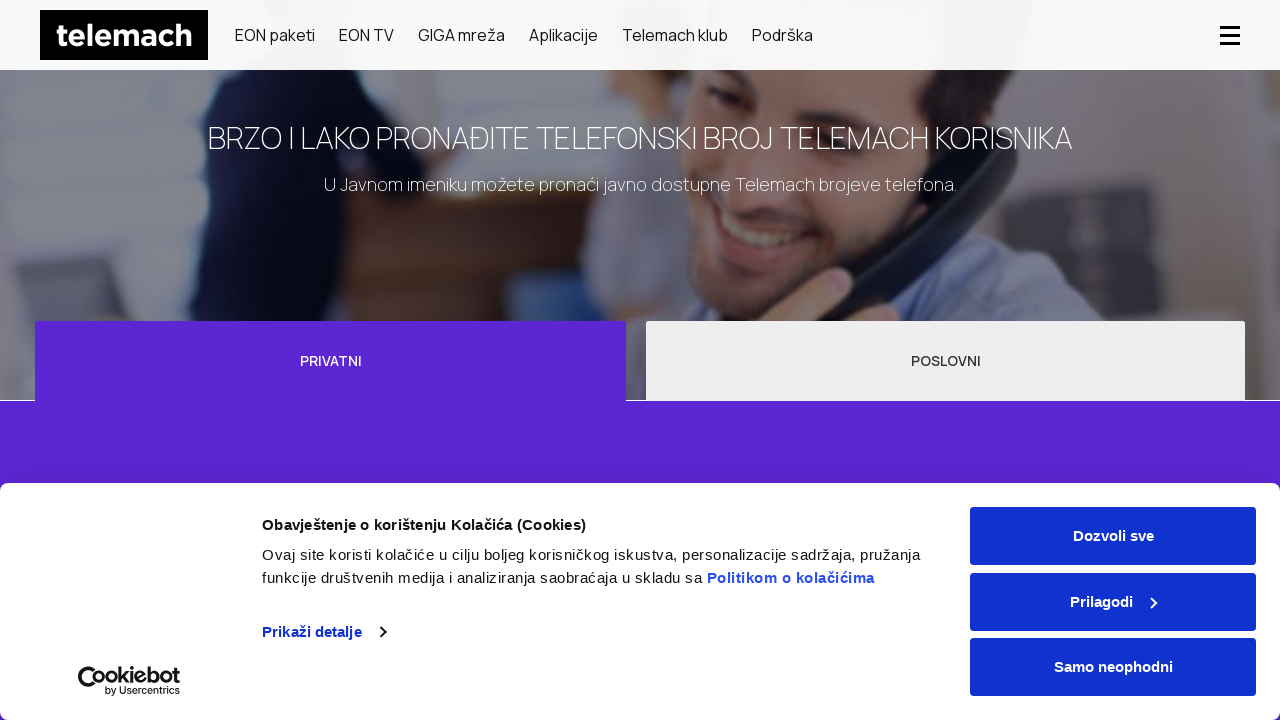

Filled private directory last name field with 'Petrovic' on #phonebook-private-app > div > form > div > div:nth-child(2) > input
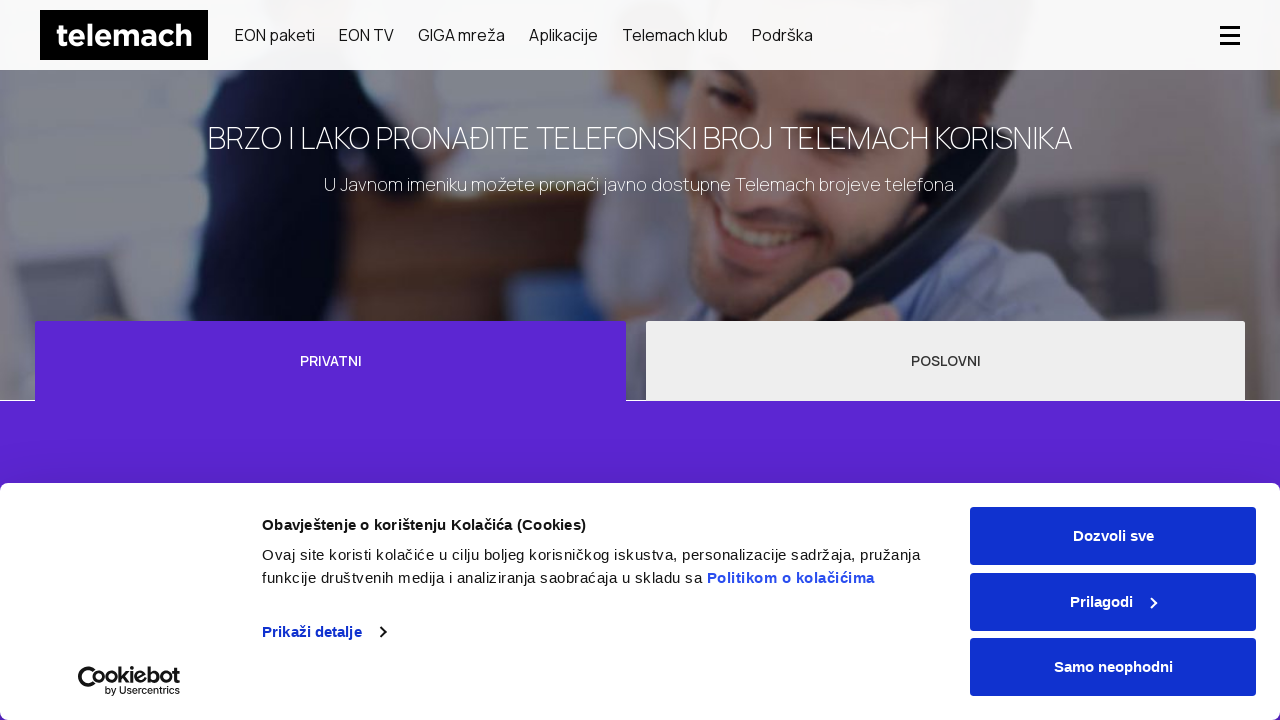

Clicked on private directory location dropdown to open it at (670, 360) on #phonebook-private-app > div > form > div > div:nth-child(3) > div > div > input
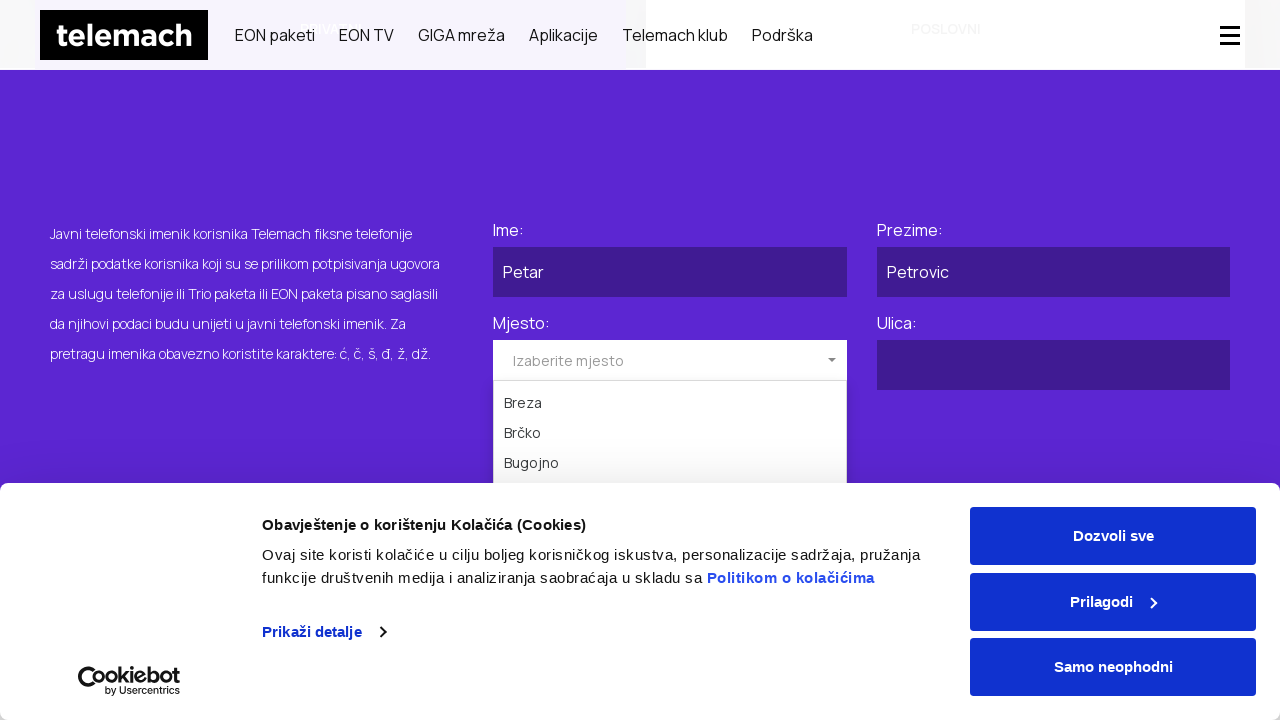

Waited 1 second for private location dropdown to populate
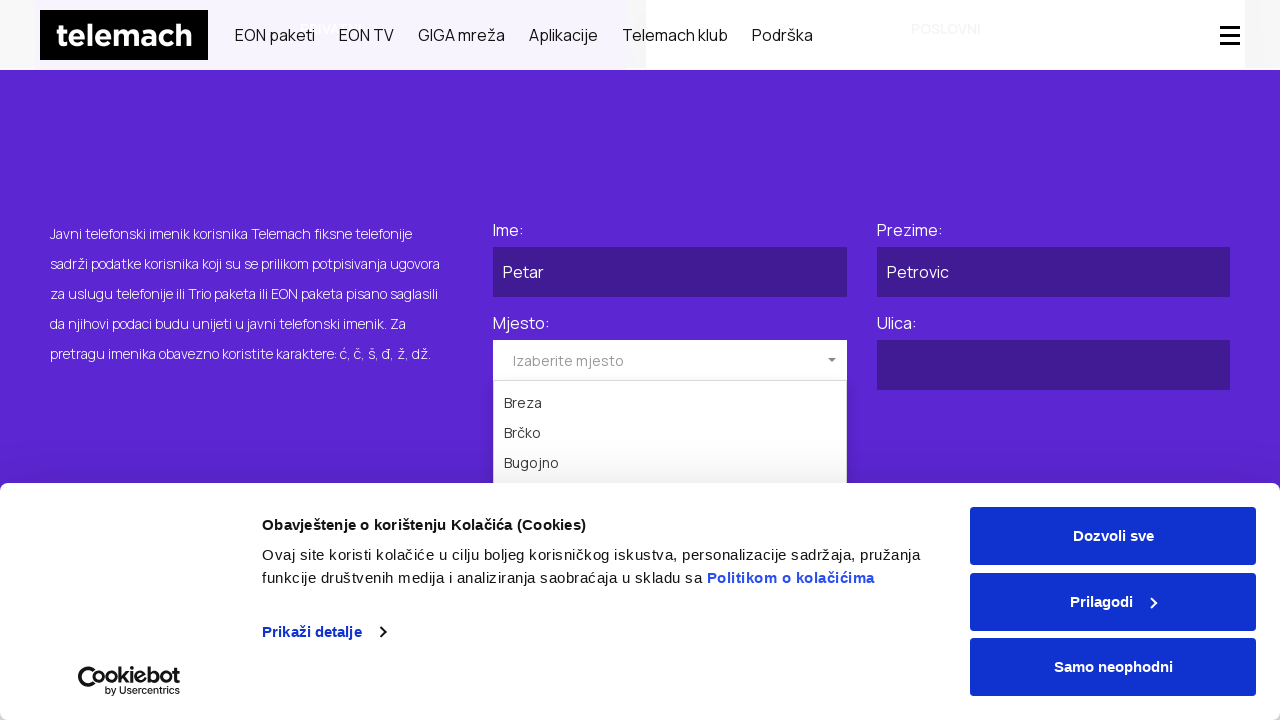

Selected Capljina location from private directory dropdown at (670, 360) on #phonebook-private-app > div > form > div > div:nth-child(3) > div > ul > li:nth
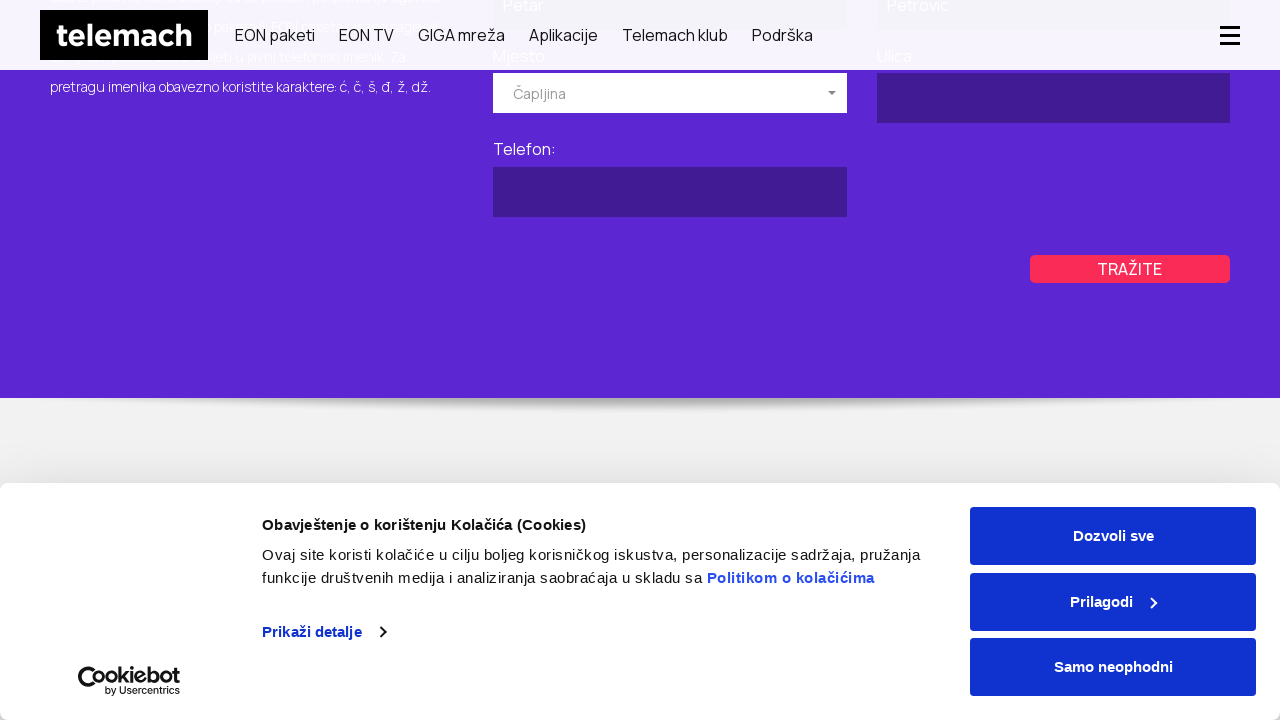

Waited 1 second after private location selection
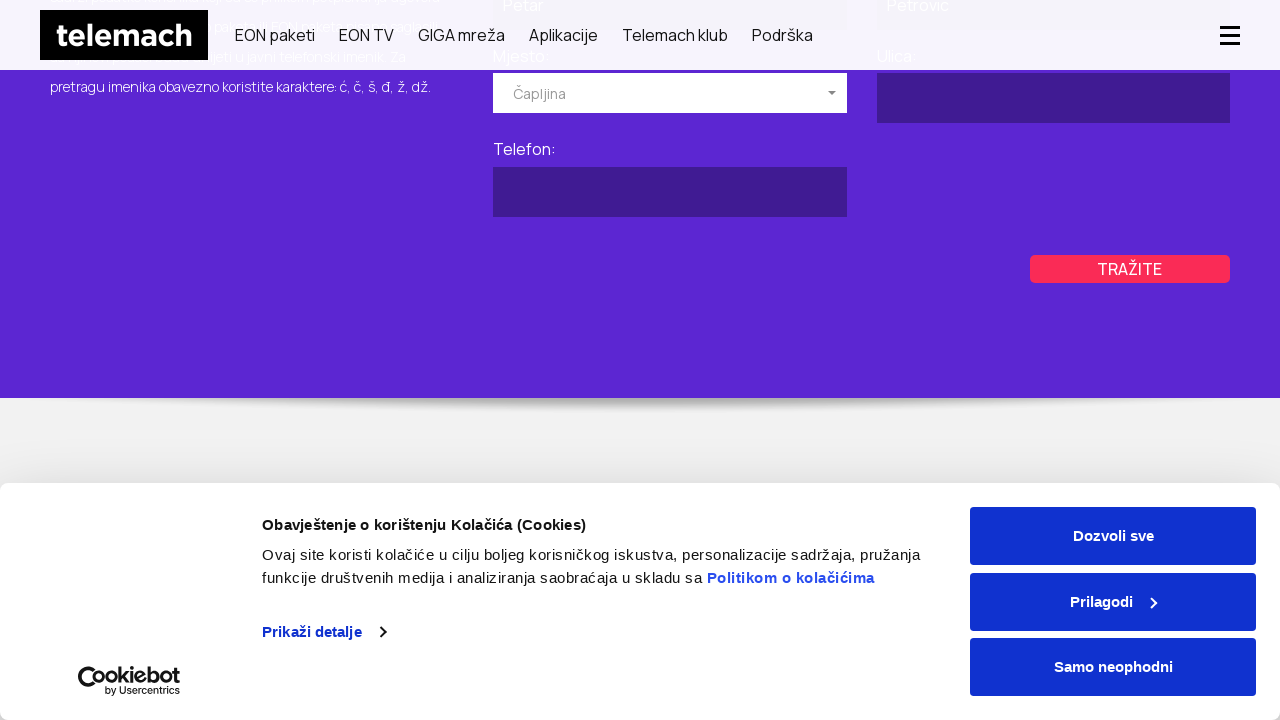

Filled private directory street field with 'Trg Kralja Tomislava' on #phonebook-private-app > div > form > div > div:nth-child(4) > input
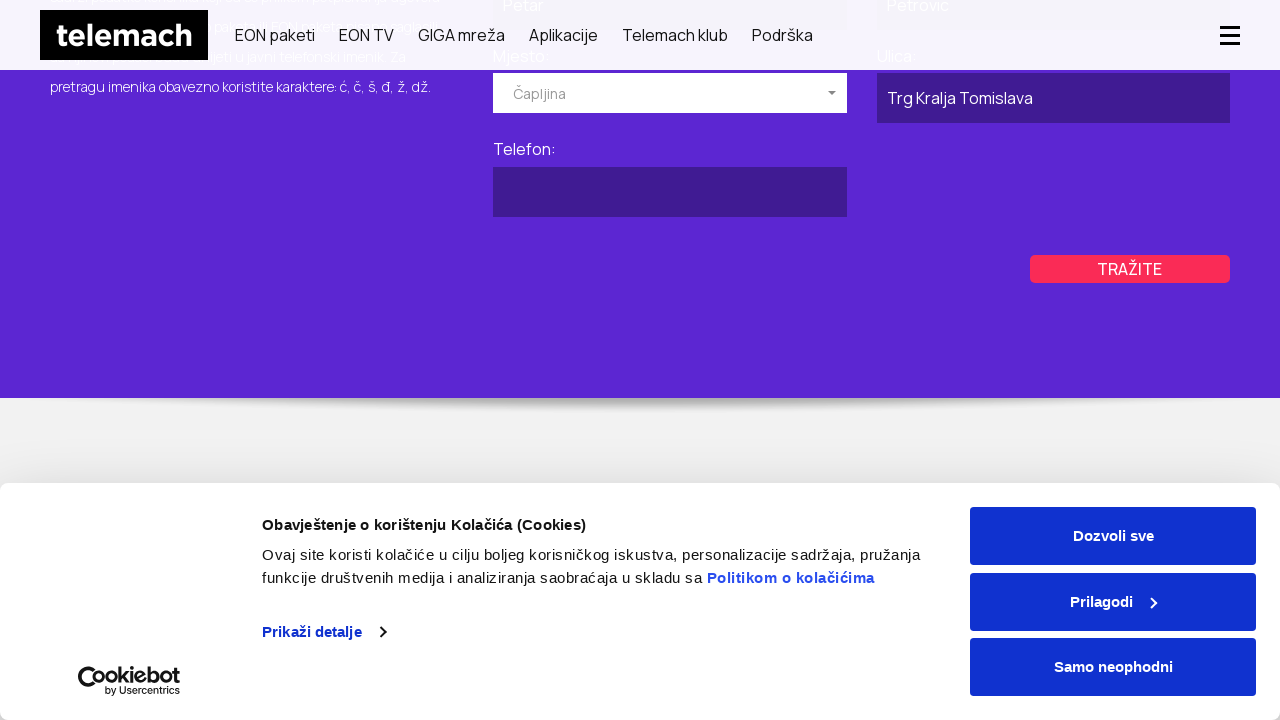

Filled private directory phone field with '036 222 333' on #phonebook-private-app > div > form > div > div:nth-child(5) > input
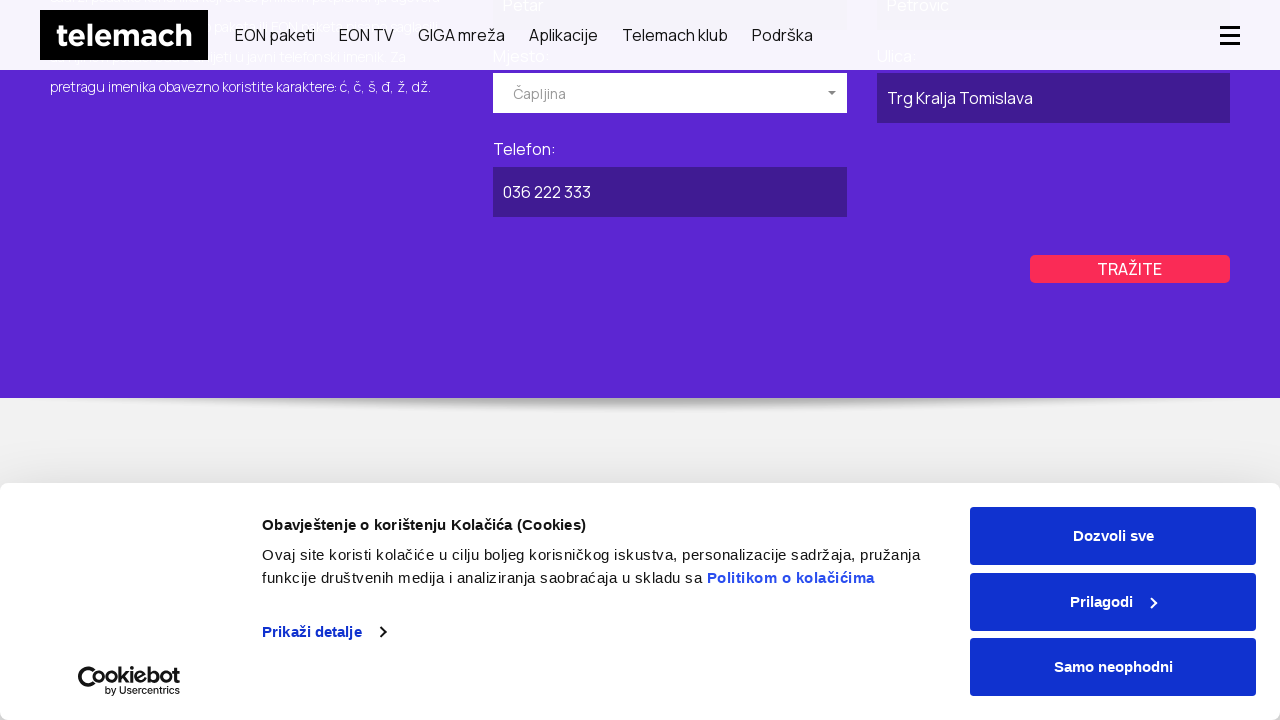

Clicked search button for private directory at (1130, 269) on #phonebook-private-app > div > form > div > div.field-wrapper.col-xs-12.col-sm-o
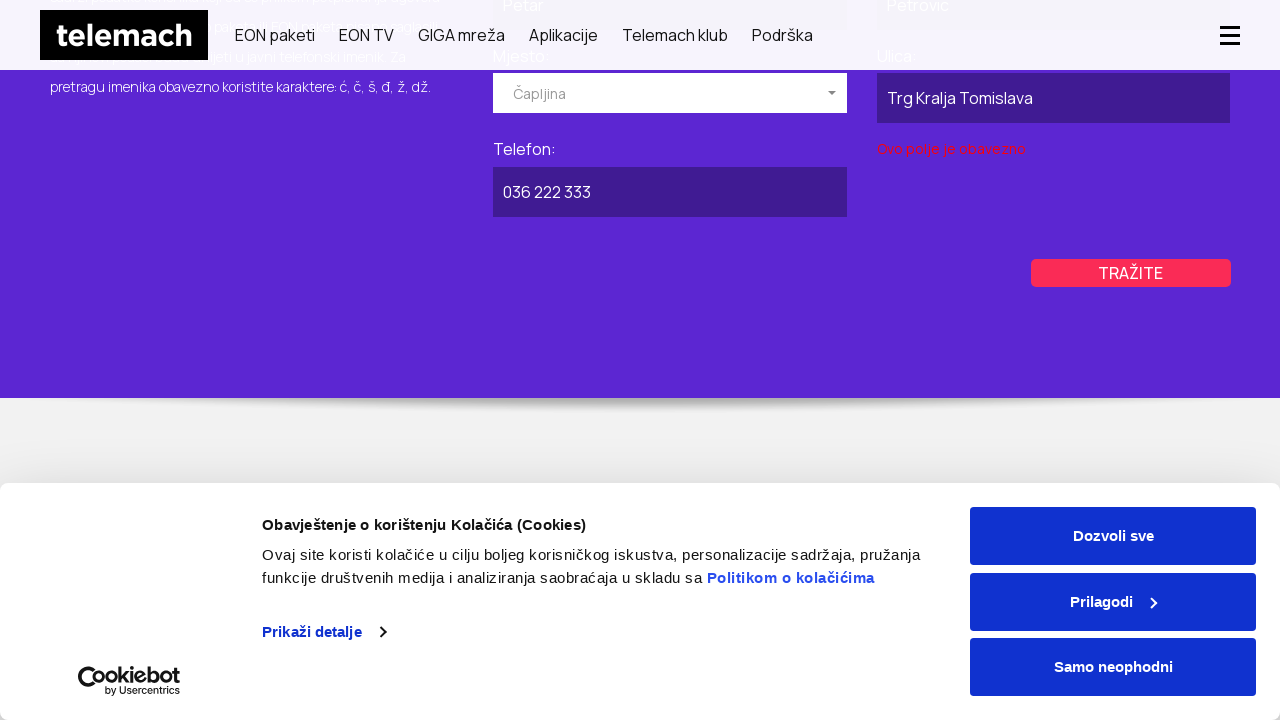

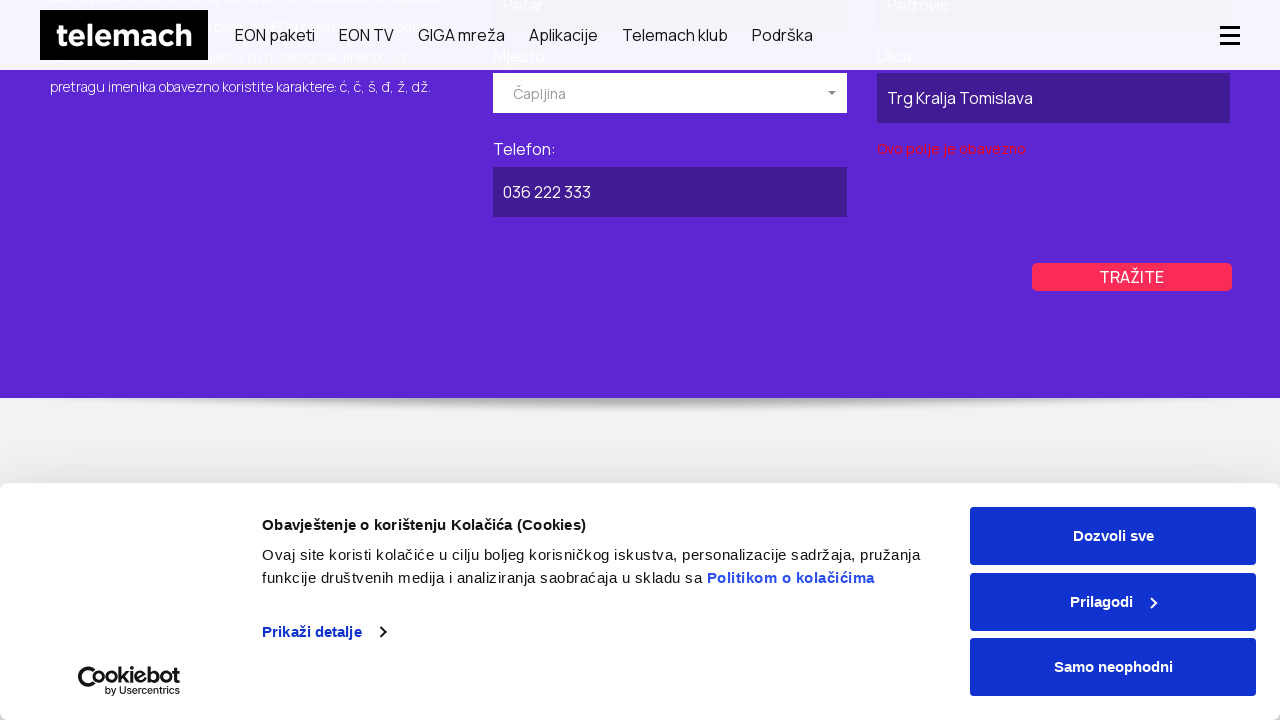